Tests drag and drop functionality by dragging an element from one area to a drop zone

Starting URL: https://www.lambdatest.com/selenium-playground/drag-and-drop-demo

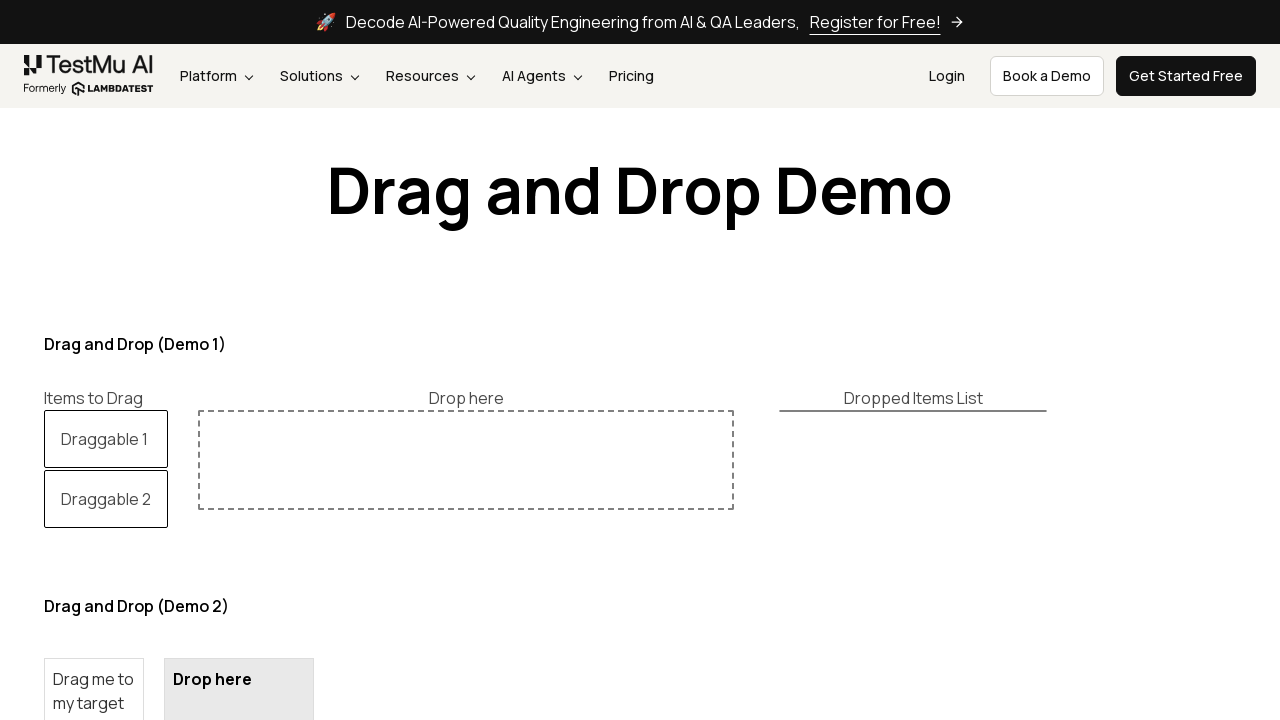

Located the first draggable element
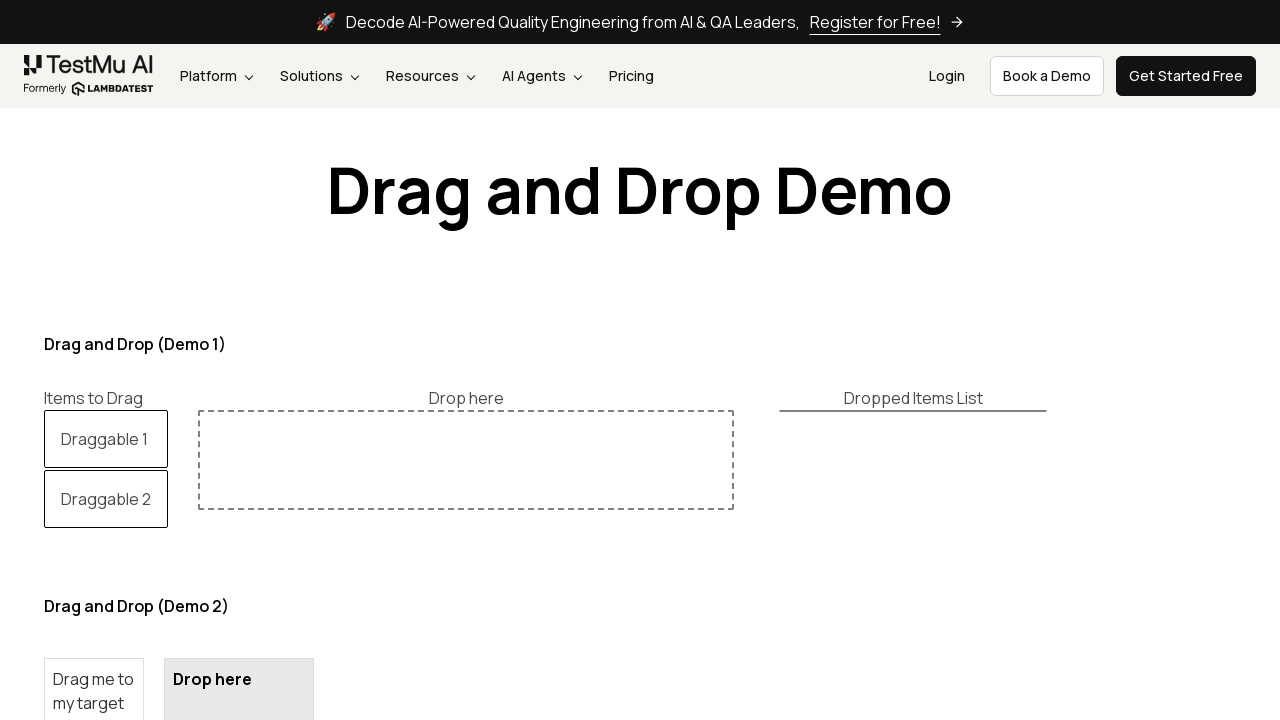

Located the drop zone
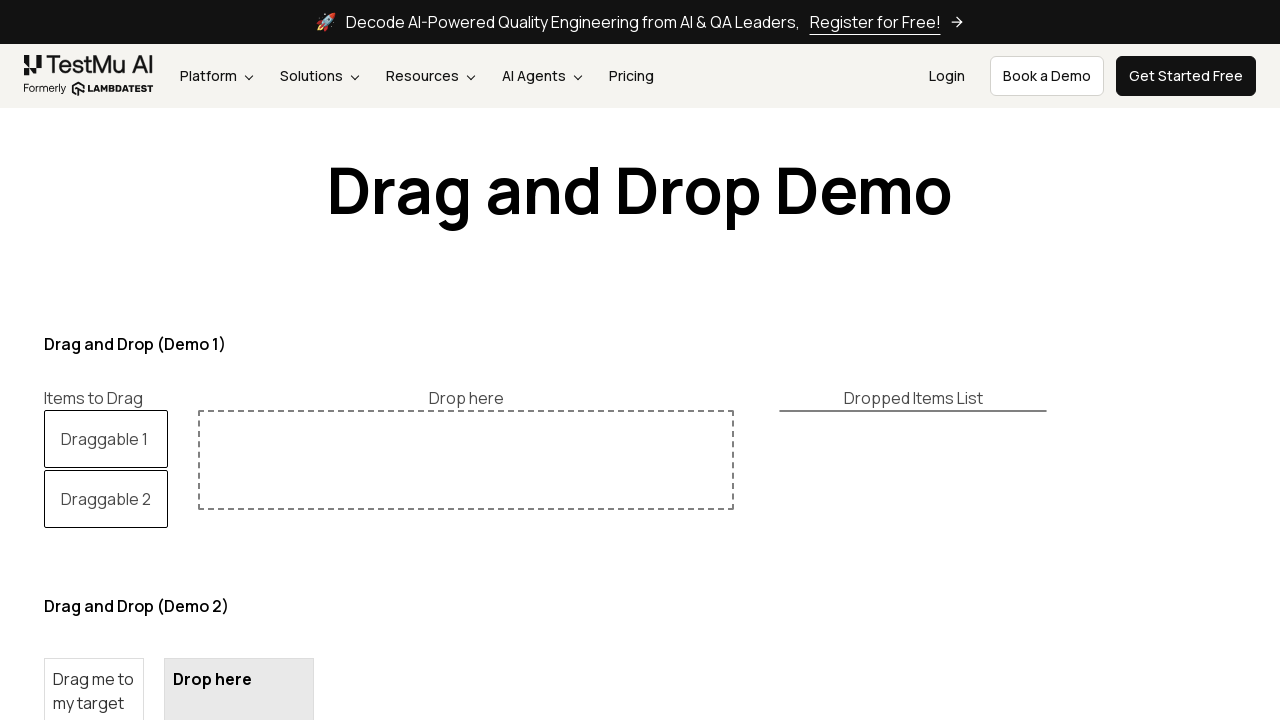

Dragged 'Draggable 1' element to the drop zone at (466, 460)
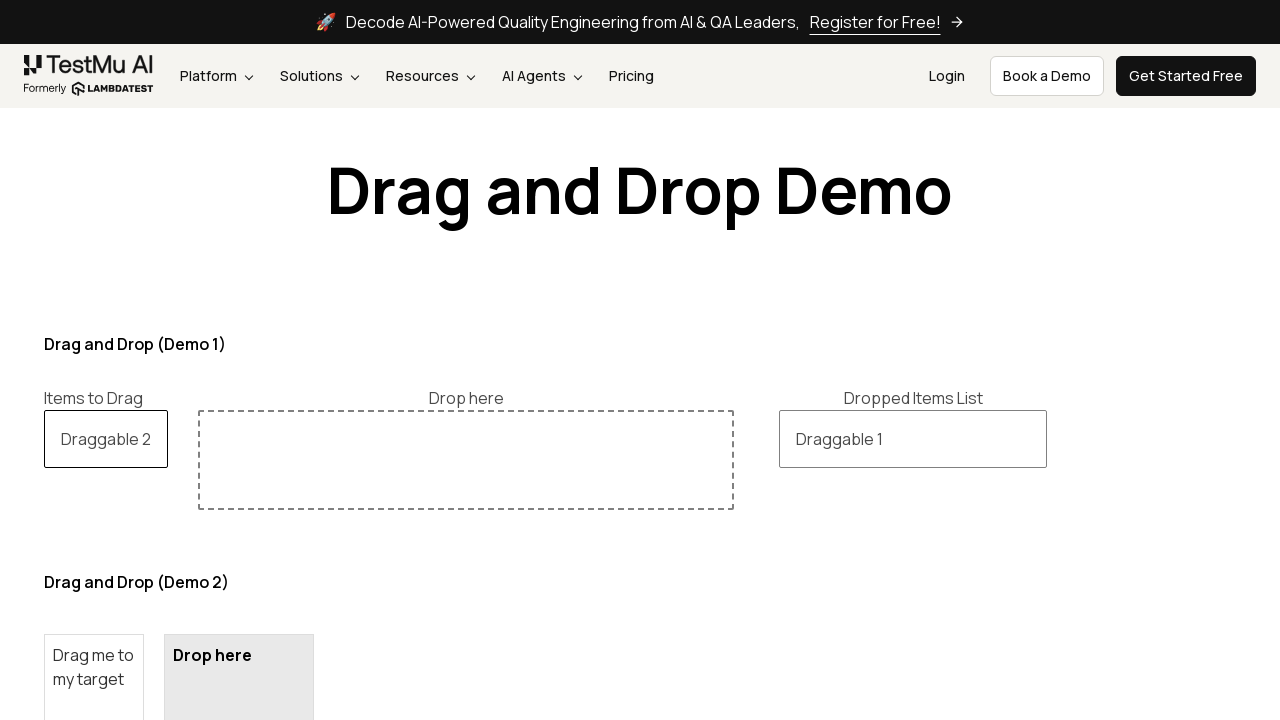

Located the dropped item in the dropped list
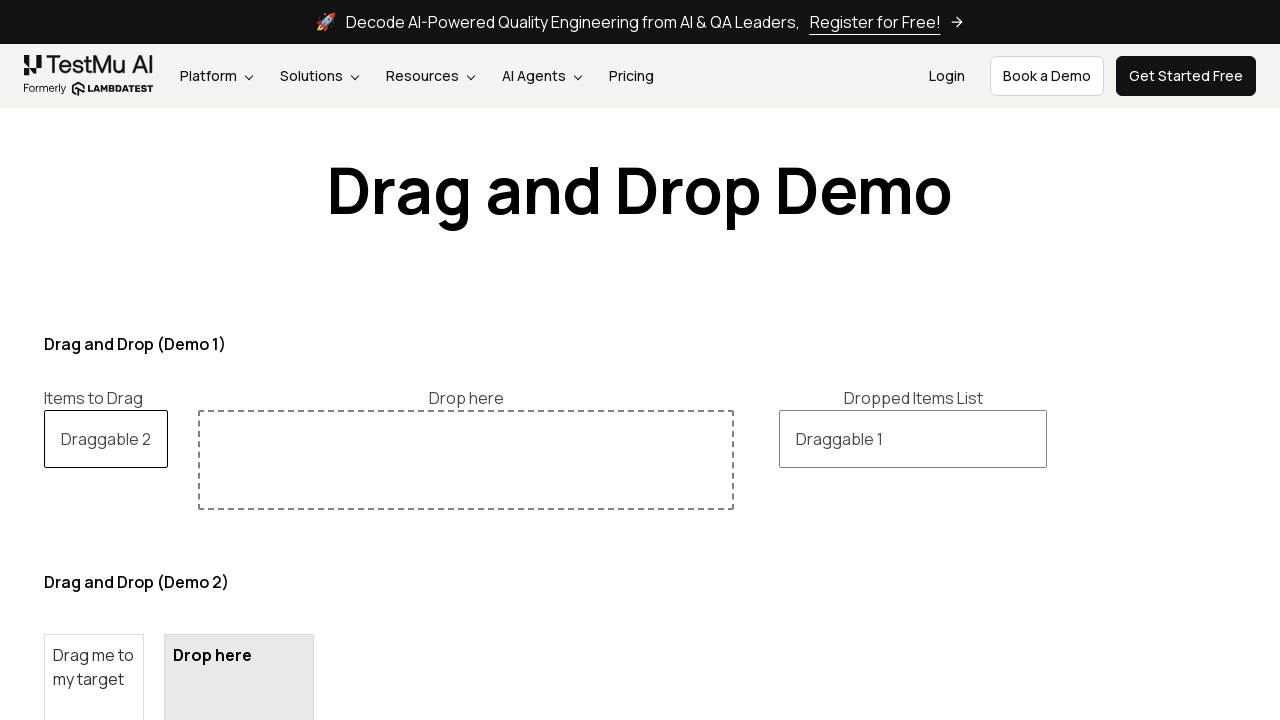

Verified that the dropped element is 'Draggable 1'
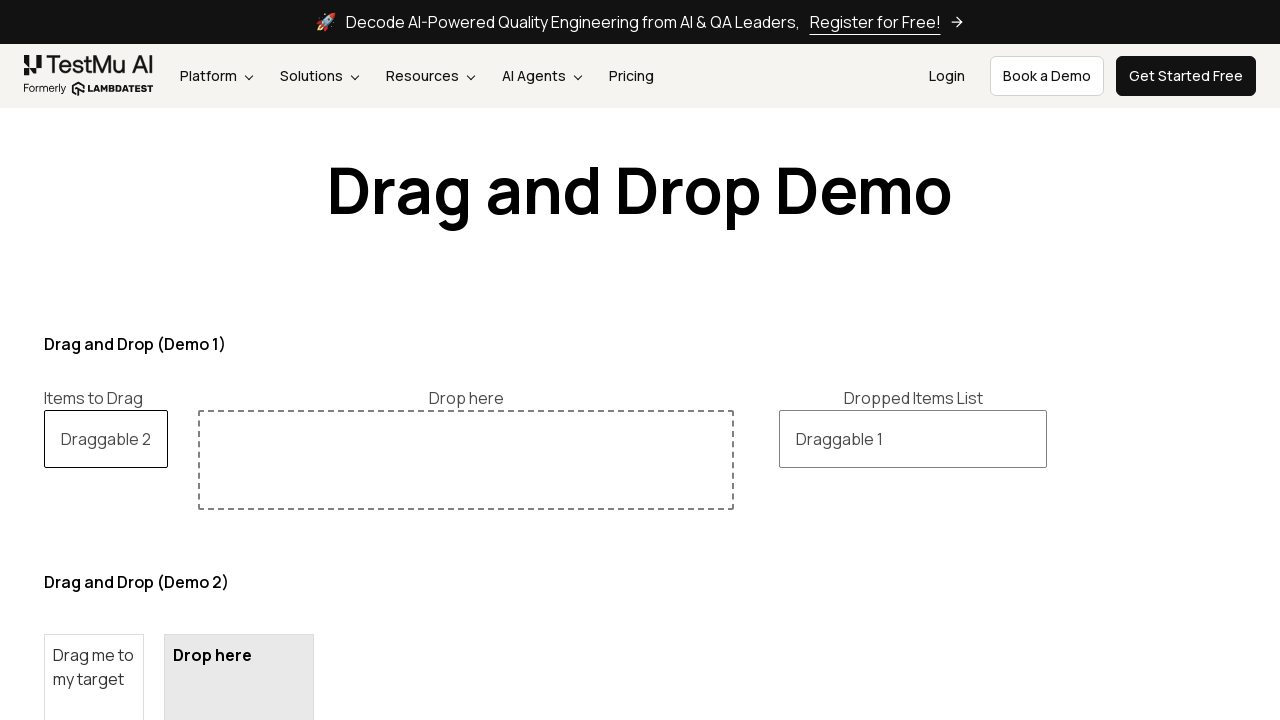

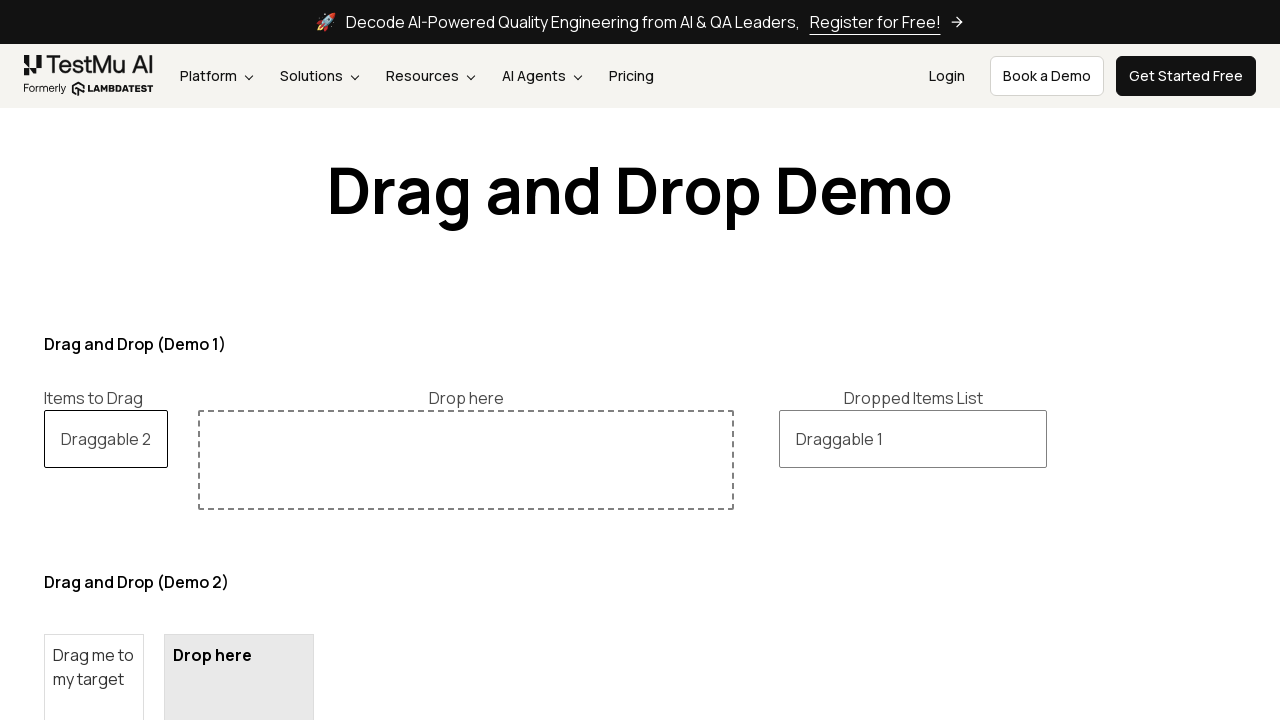